Tests right-click (context click) functionality on a button element and verifies the resulting message appears

Starting URL: https://demoqa.com/buttons

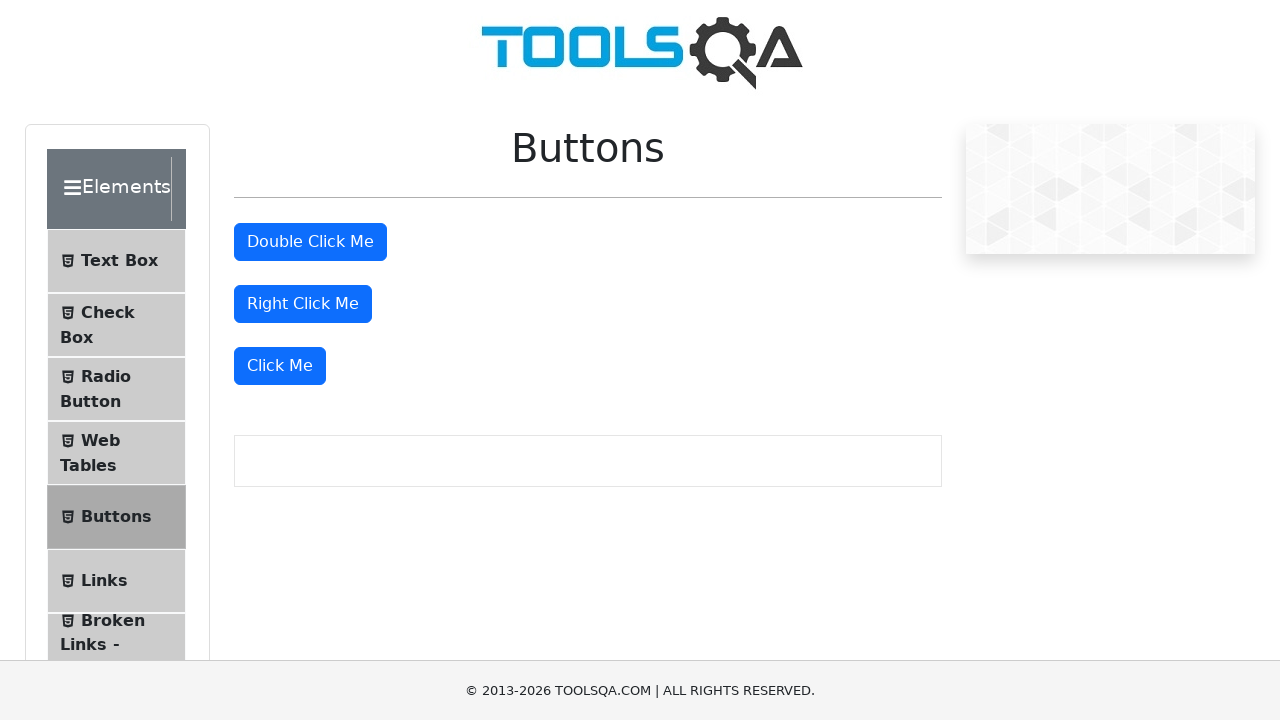

Right-clicked on the 'Right Click Me' button at (303, 304) on #rightClickBtn
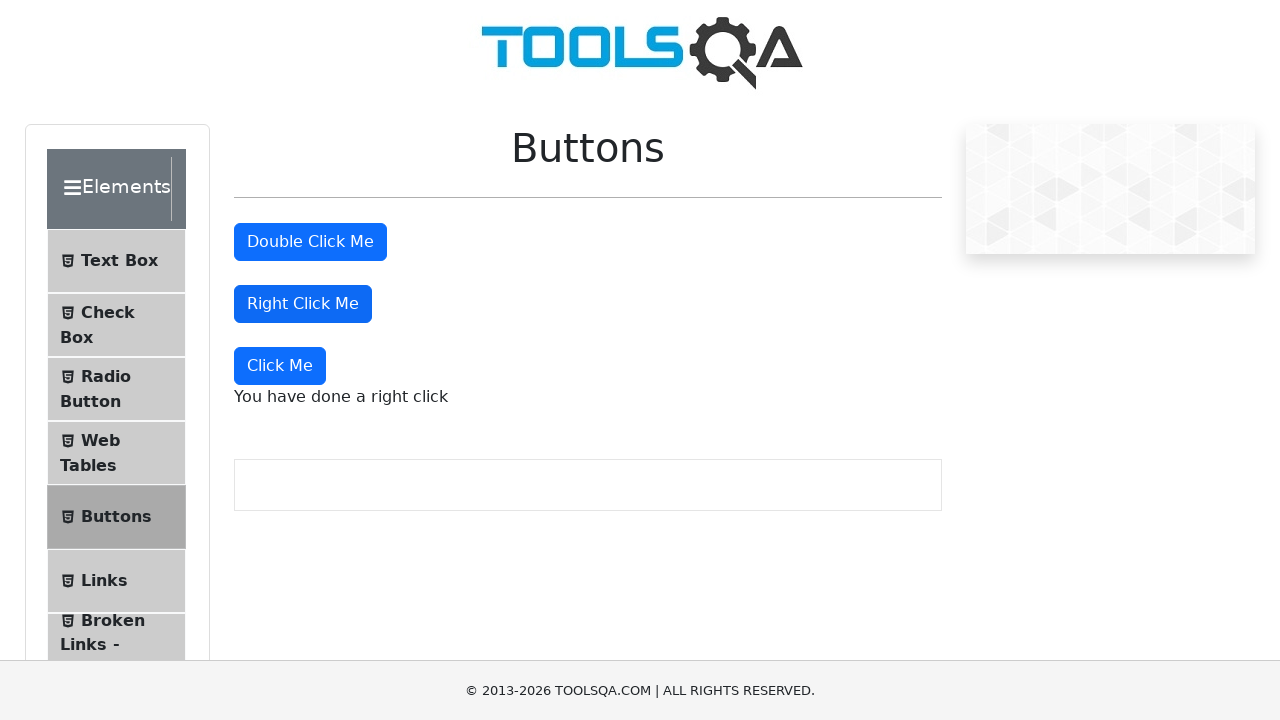

Right-click message element appeared on the page
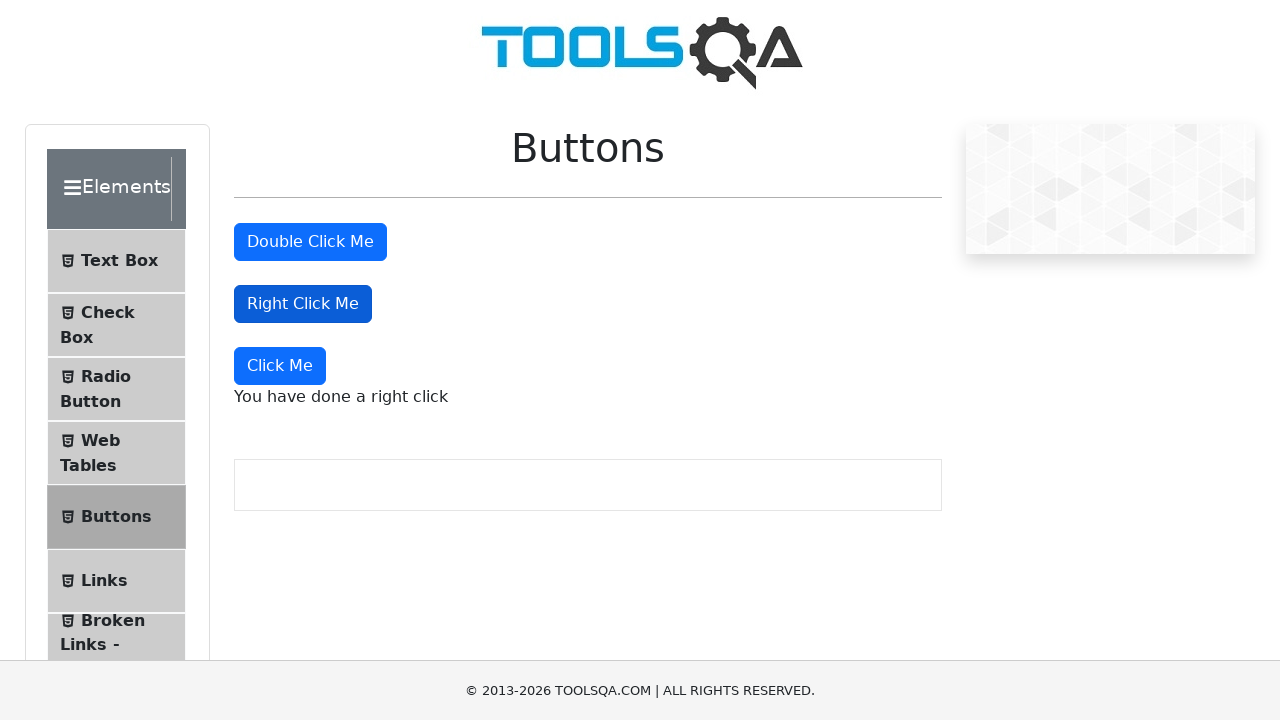

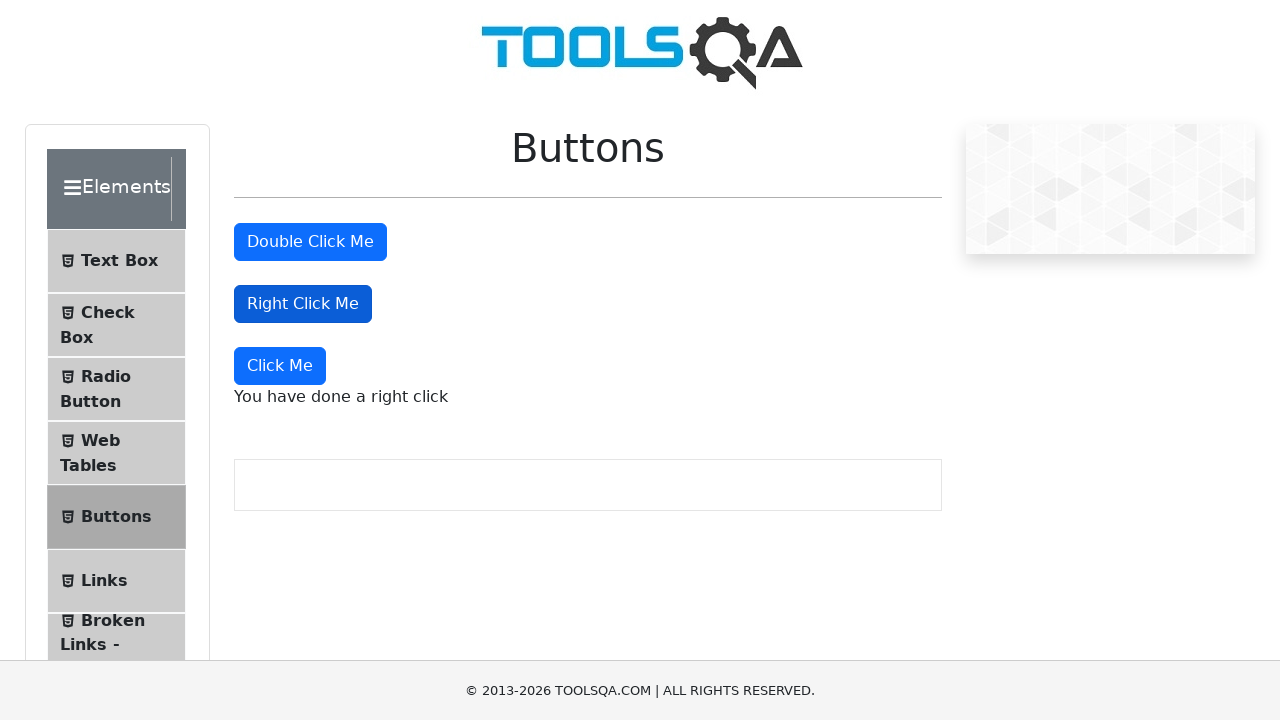